Tests unmarking todo items as complete by unchecking their checkboxes

Starting URL: https://demo.playwright.dev/todomvc

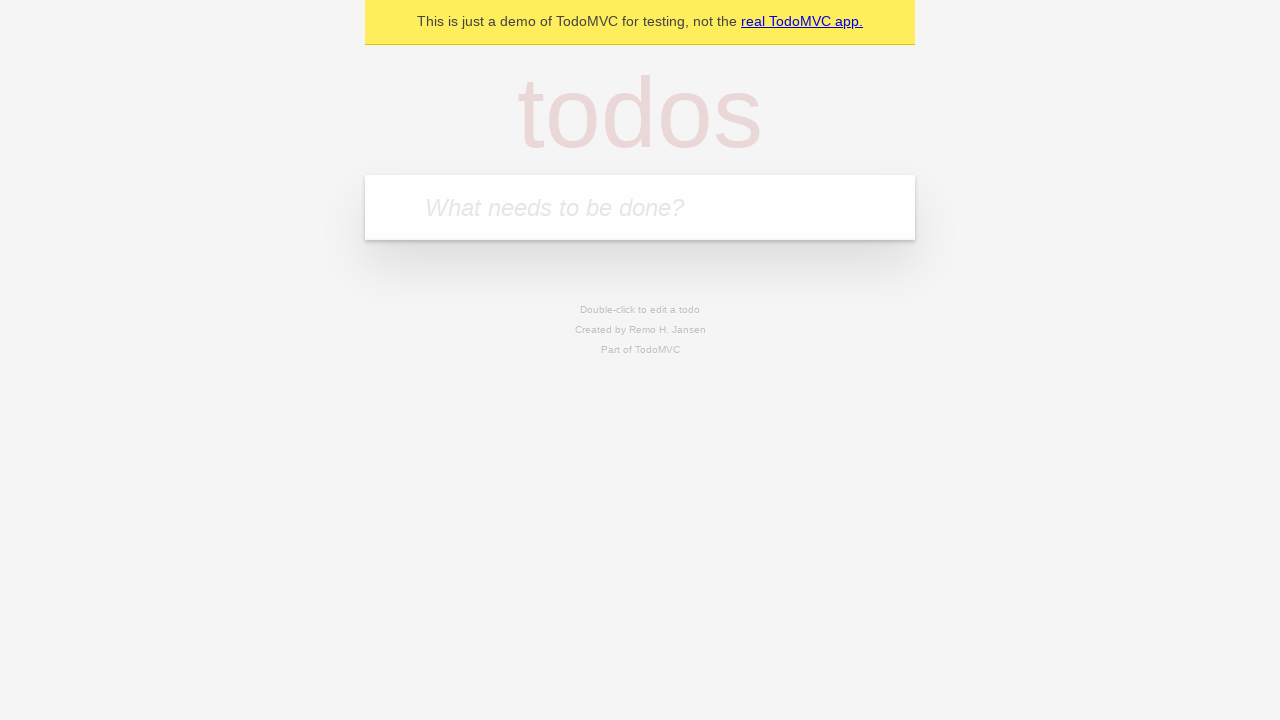

Filled todo input with 'buy some cheese' on internal:attr=[placeholder="What needs to be done?"i]
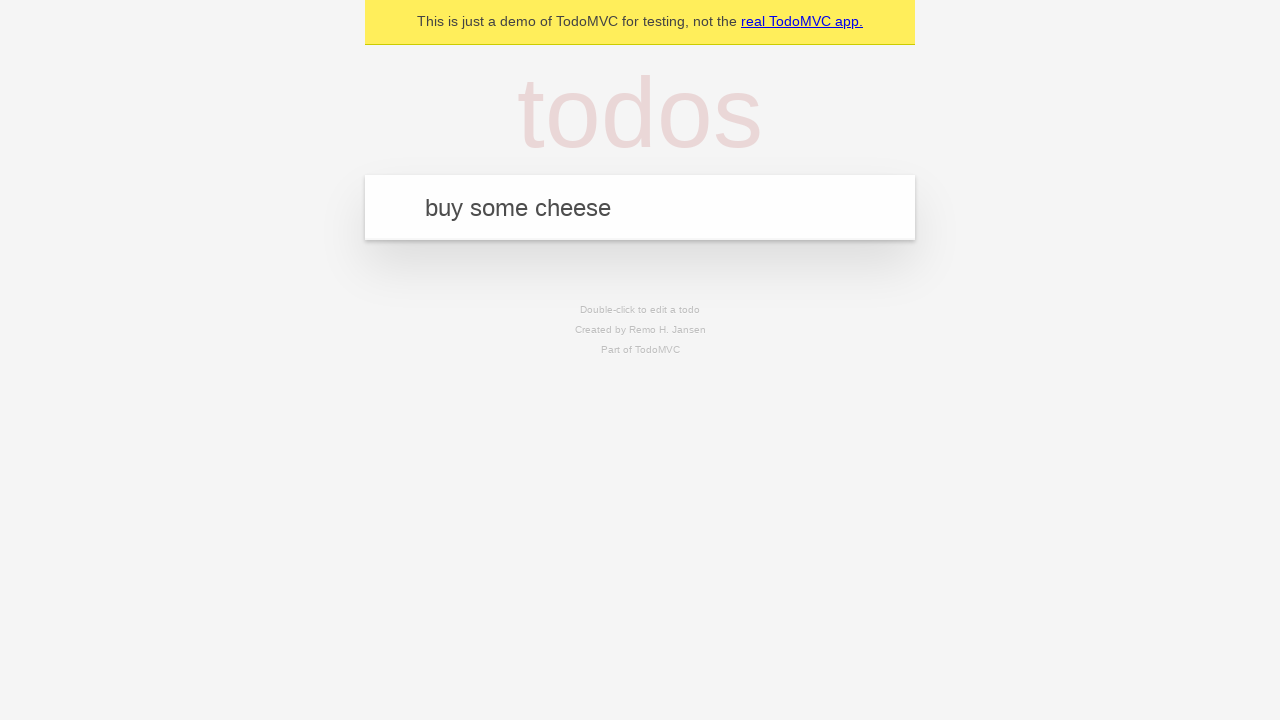

Pressed Enter to create first todo item on internal:attr=[placeholder="What needs to be done?"i]
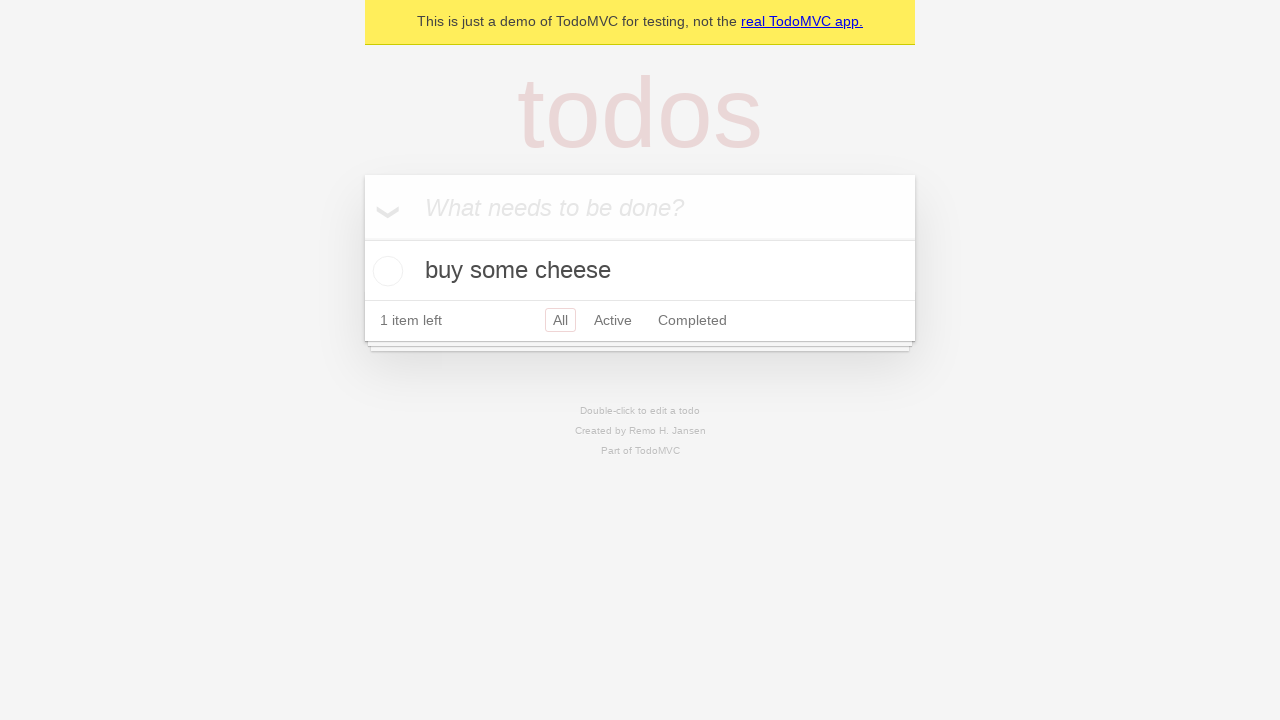

Filled todo input with 'feed the cat' on internal:attr=[placeholder="What needs to be done?"i]
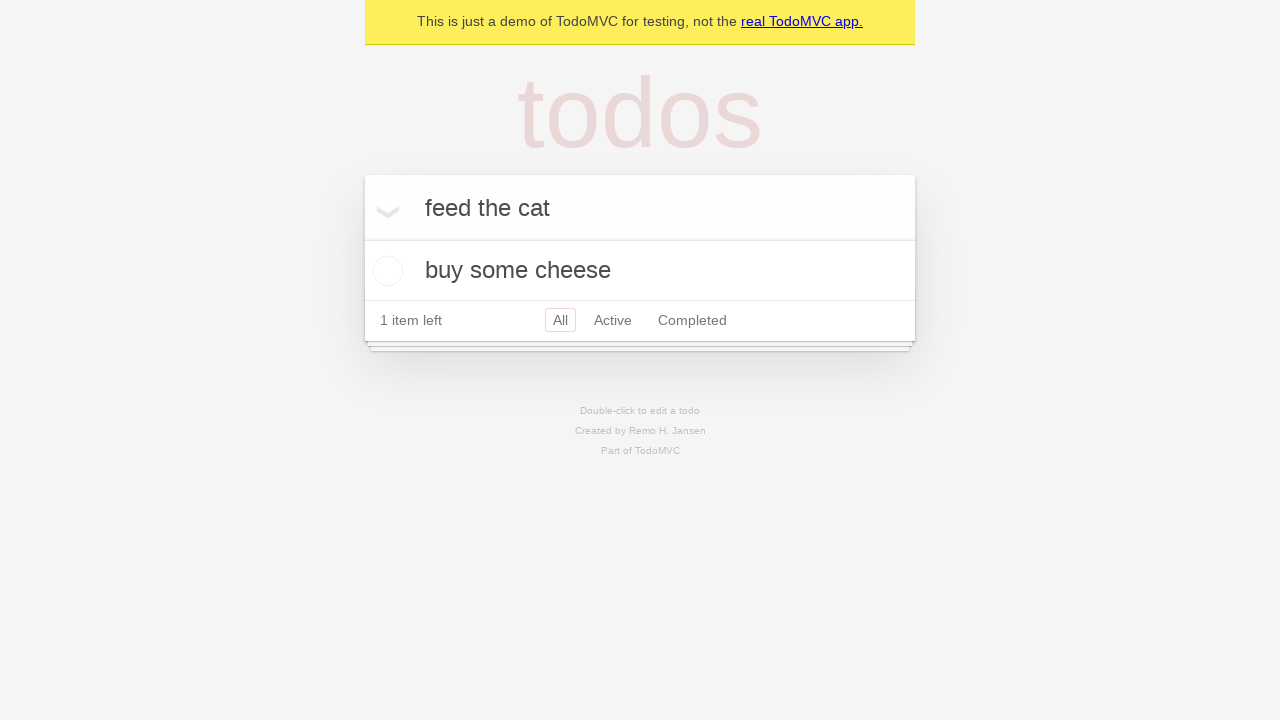

Pressed Enter to create second todo item on internal:attr=[placeholder="What needs to be done?"i]
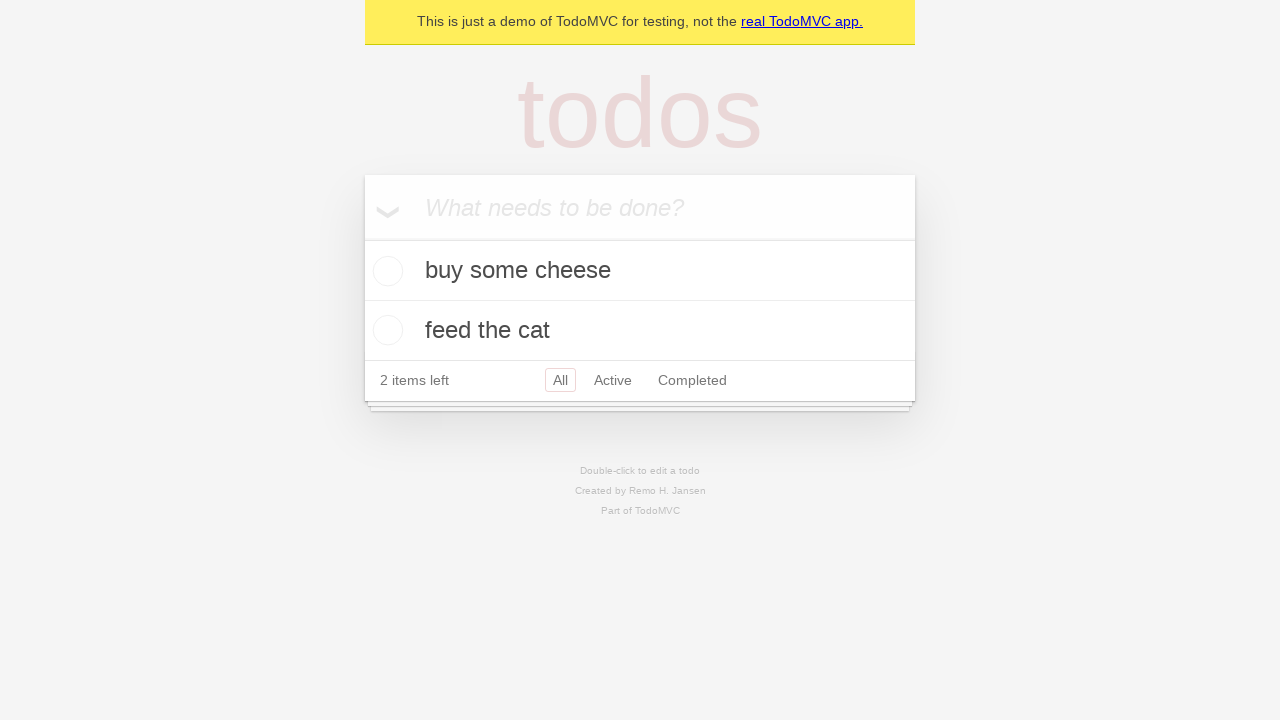

Checked first todo item checkbox at (385, 271) on internal:testid=[data-testid="todo-item"s] >> nth=0 >> internal:role=checkbox
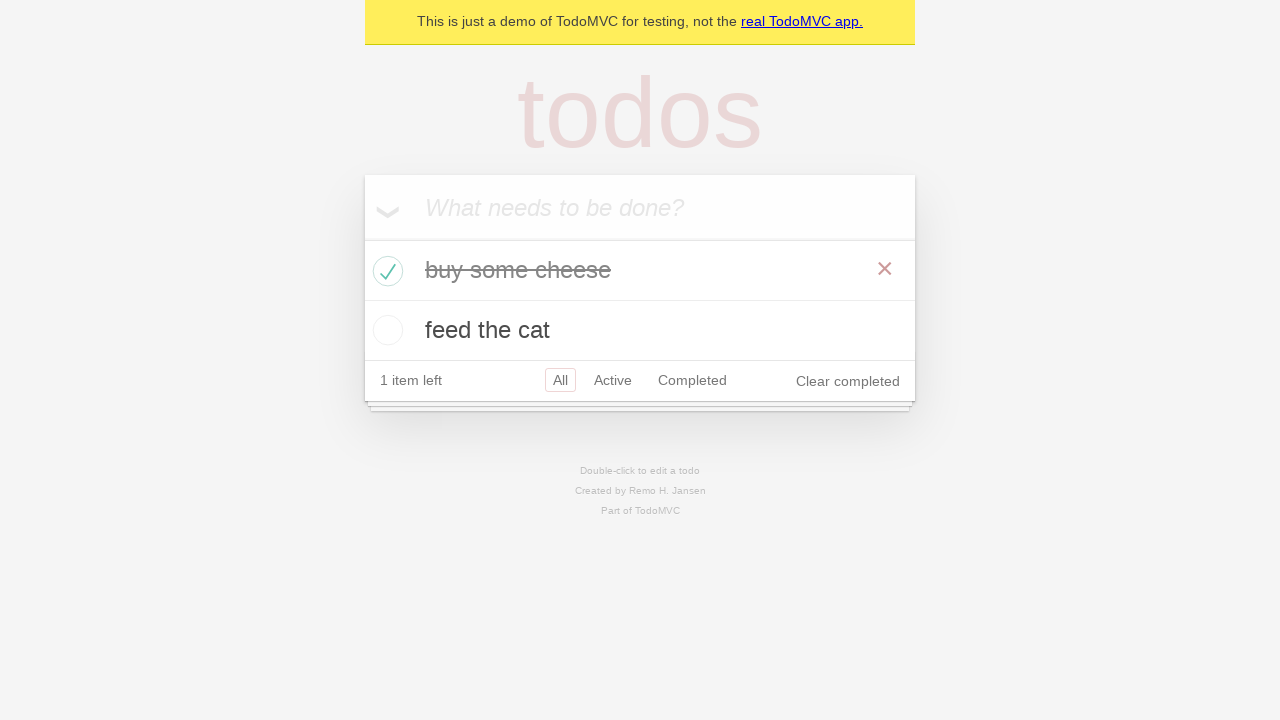

Verified that one item is marked as completed in localStorage
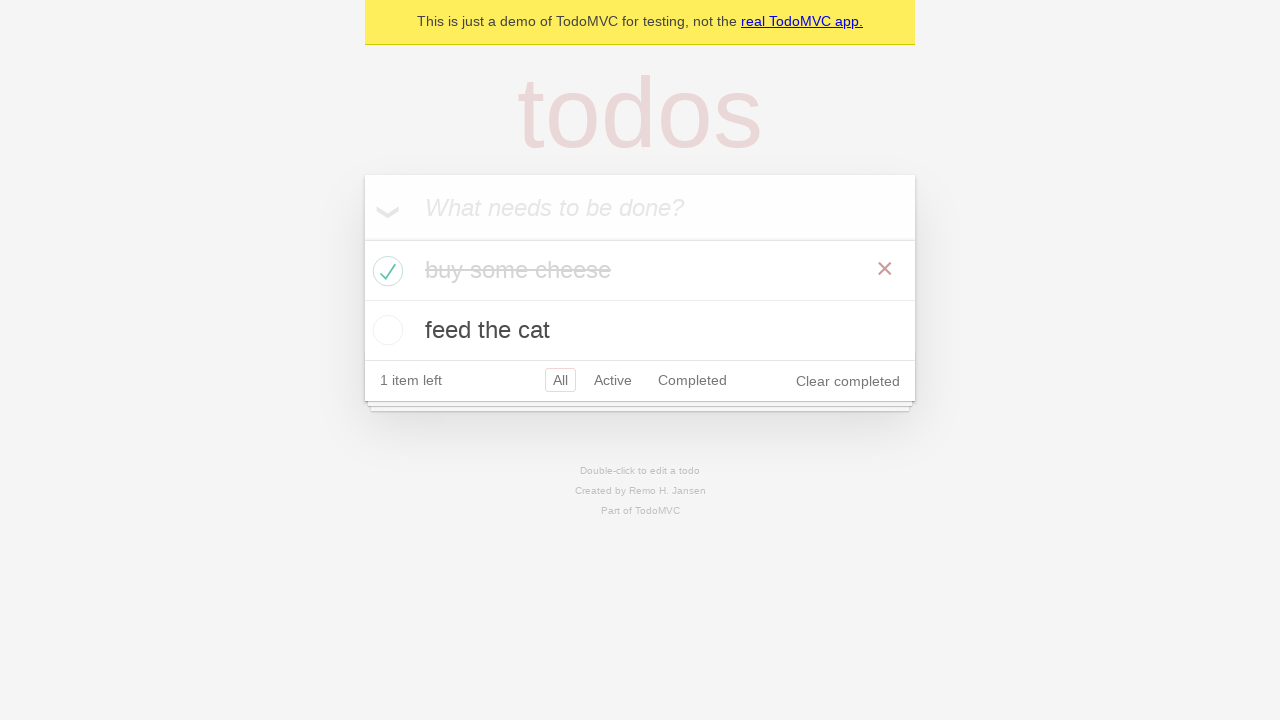

Unchecked first todo item checkbox to mark as incomplete at (385, 271) on internal:testid=[data-testid="todo-item"s] >> nth=0 >> internal:role=checkbox
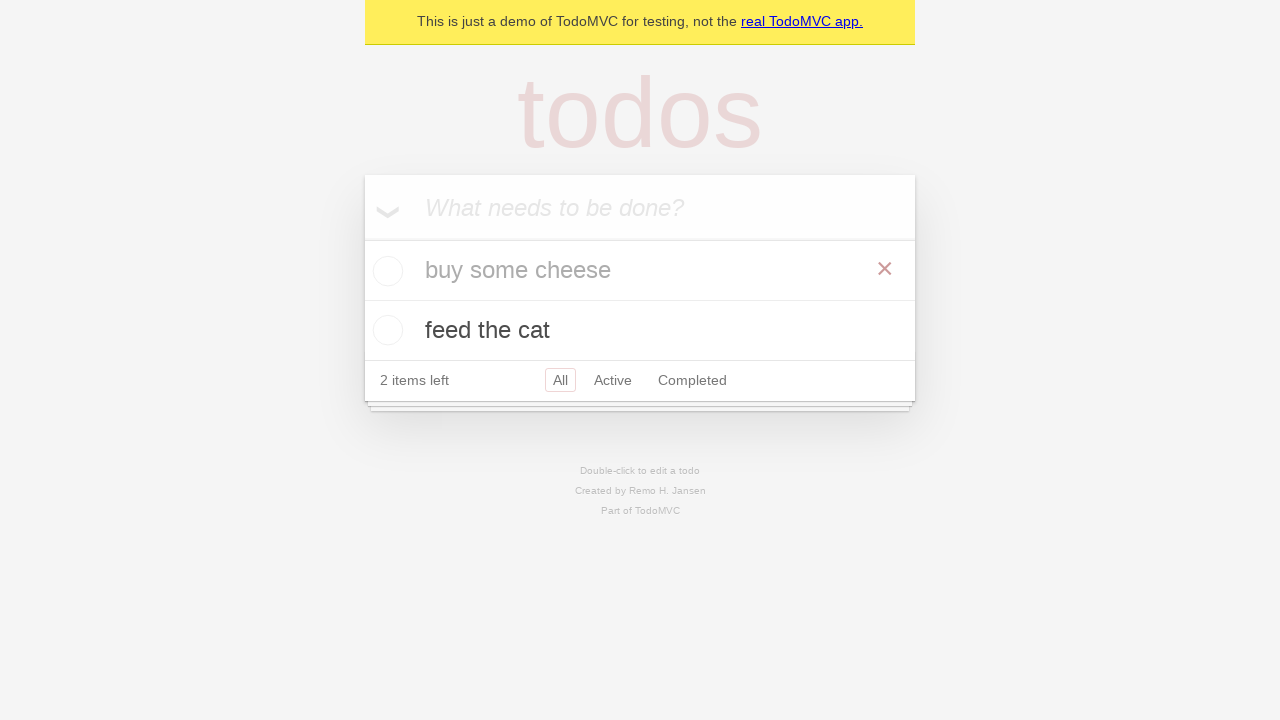

Verified that no items are marked as completed in localStorage
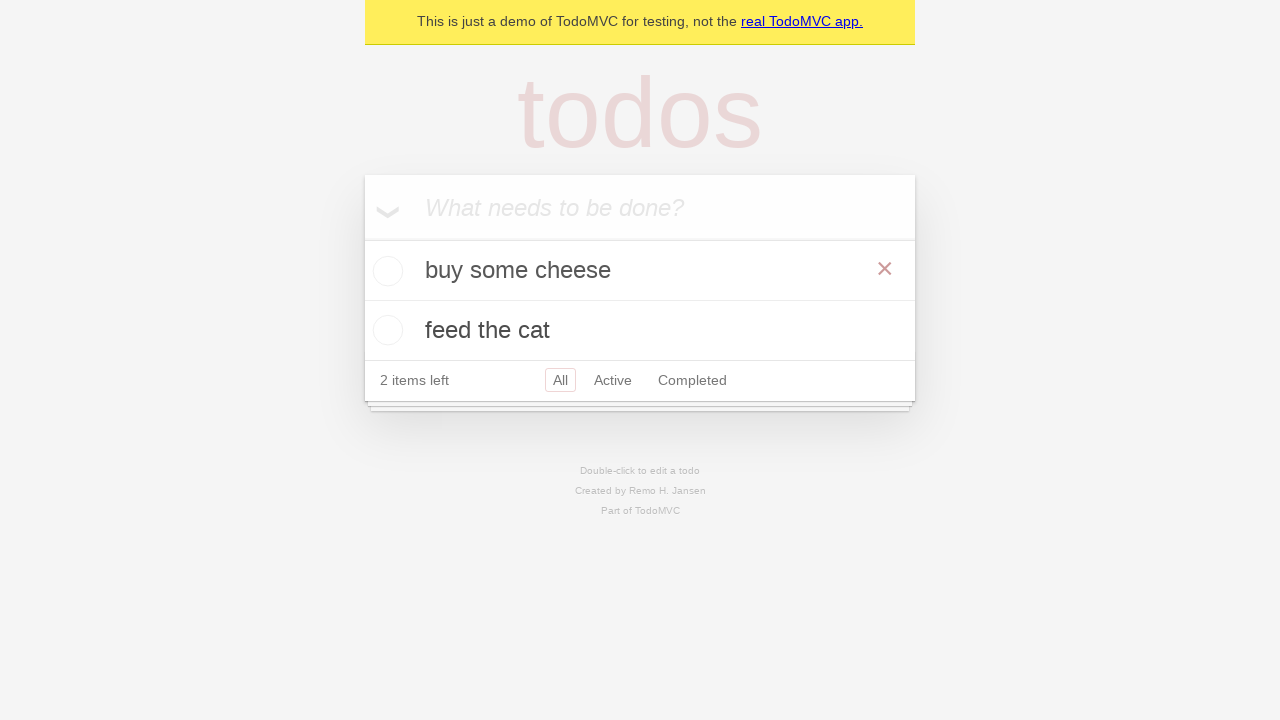

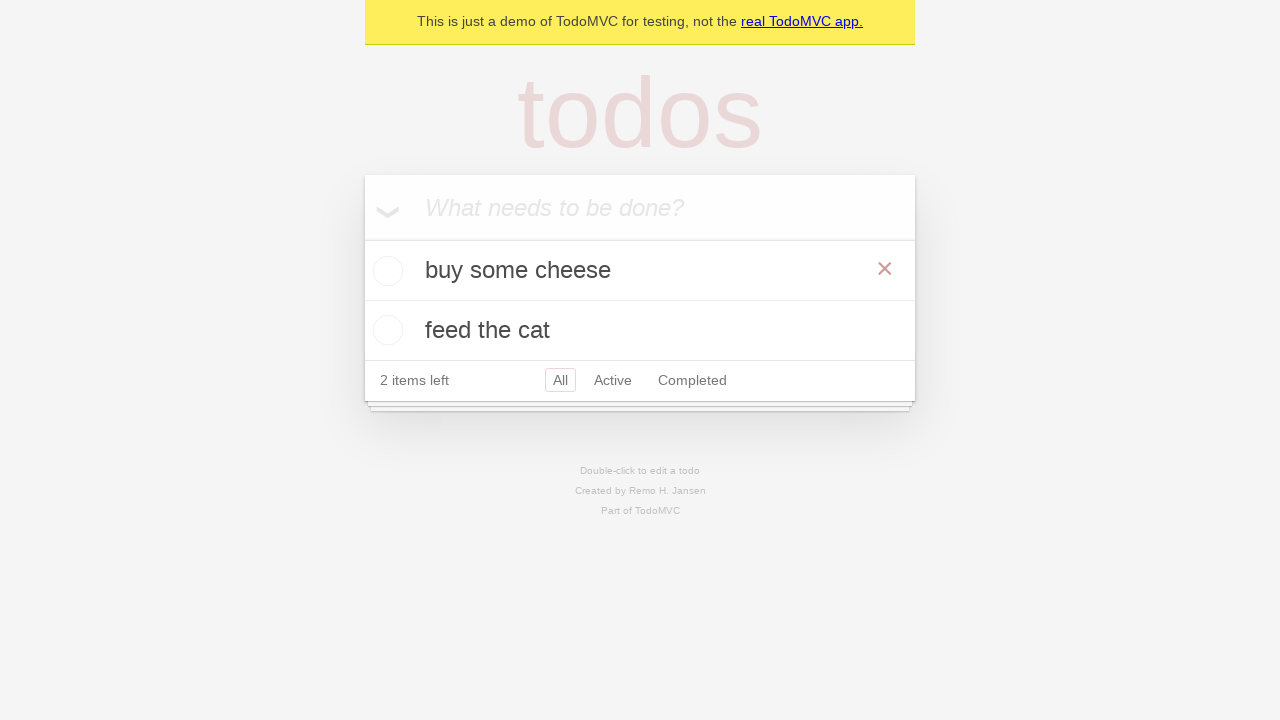